Opens multiple navigation menu items from the Selenium website in new tabs by right-clicking each menu item and opening in a new tab

Starting URL: https://www.selenium.dev/

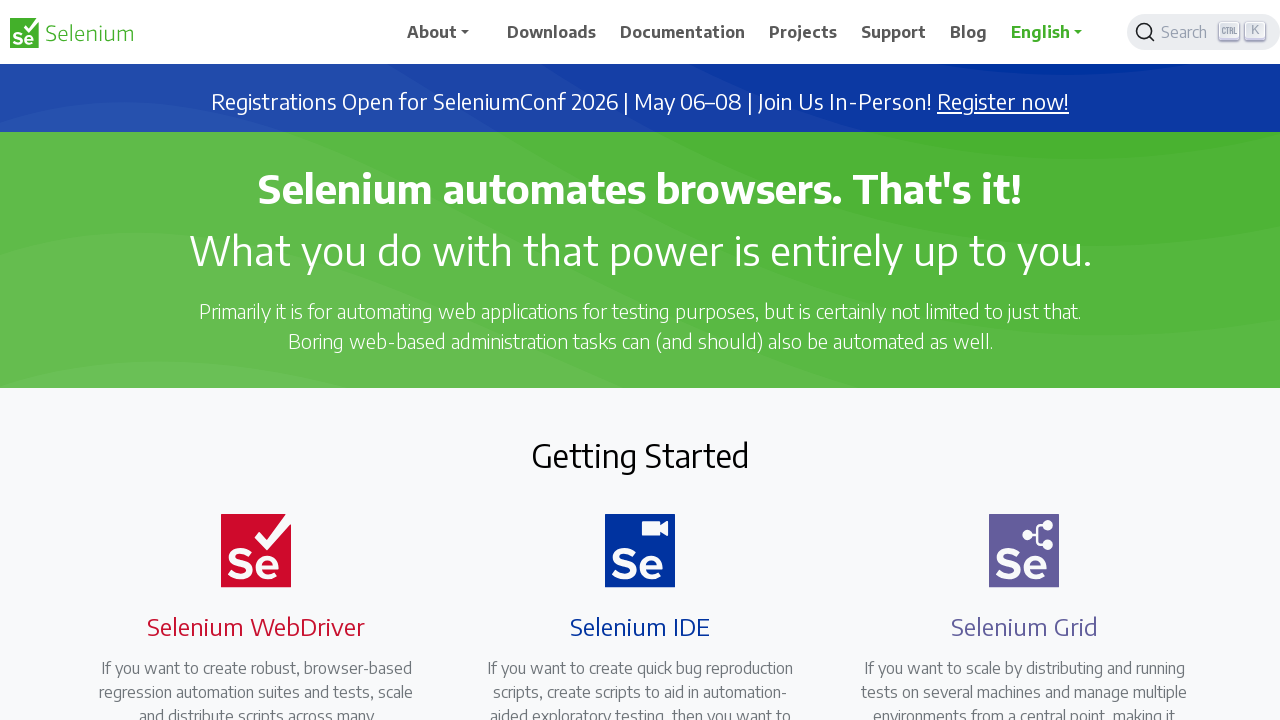

Located Downloads navigation menu item
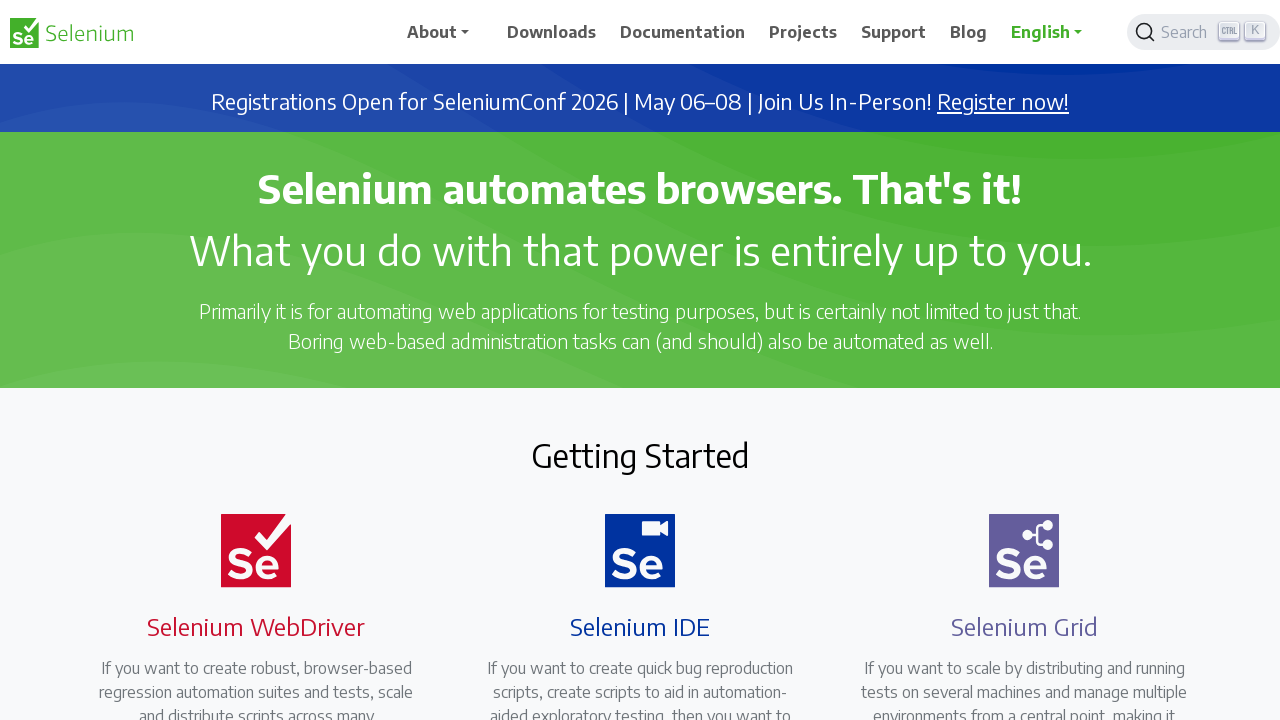

Located Documentation navigation menu item
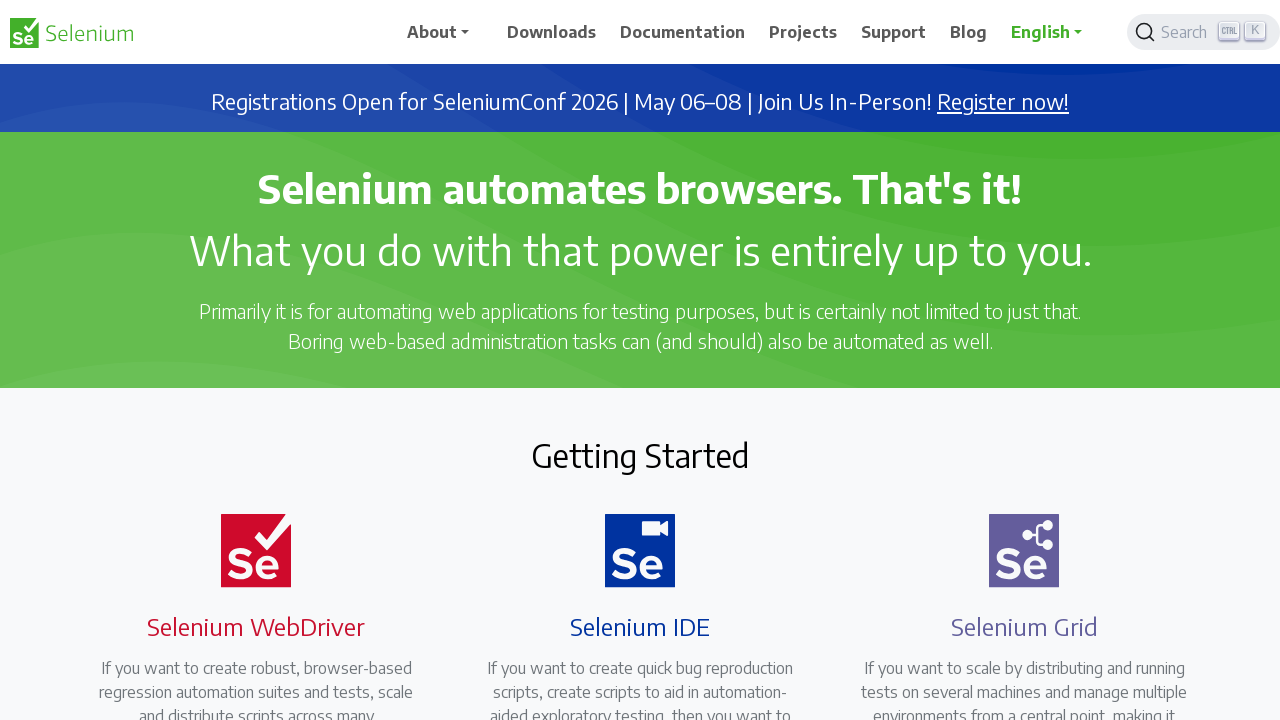

Located Projects navigation menu item
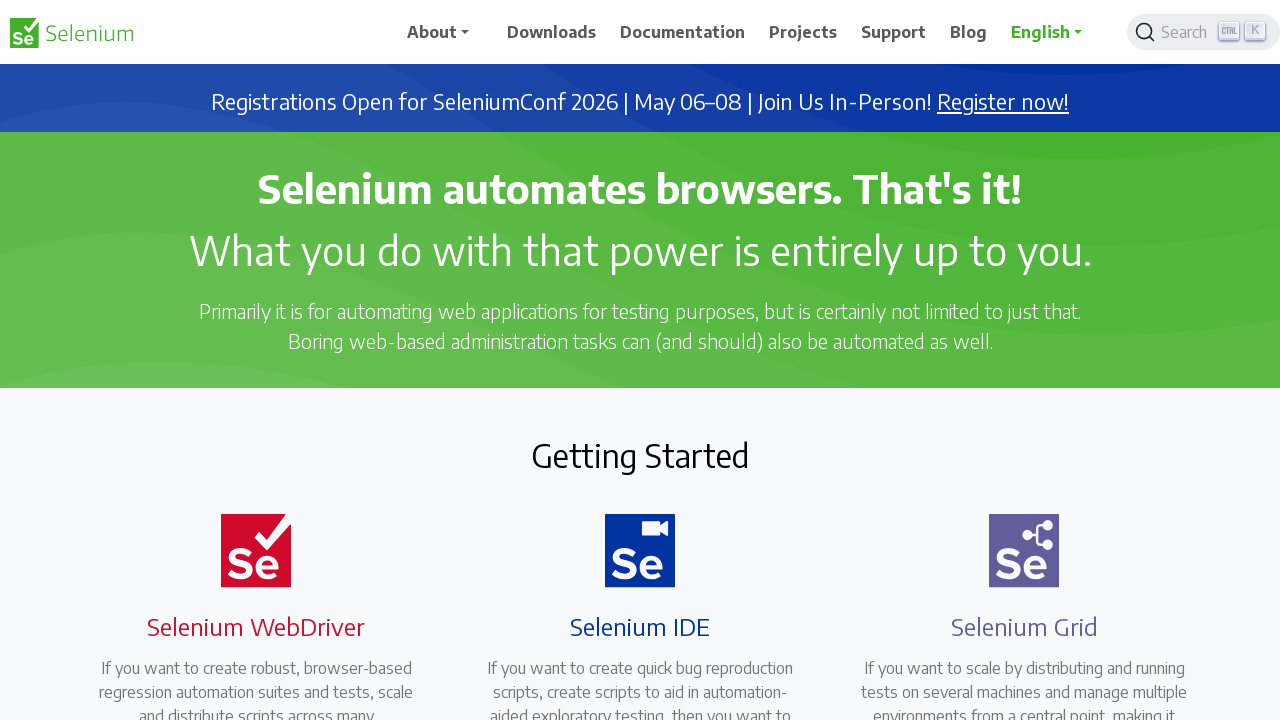

Located Support navigation menu item
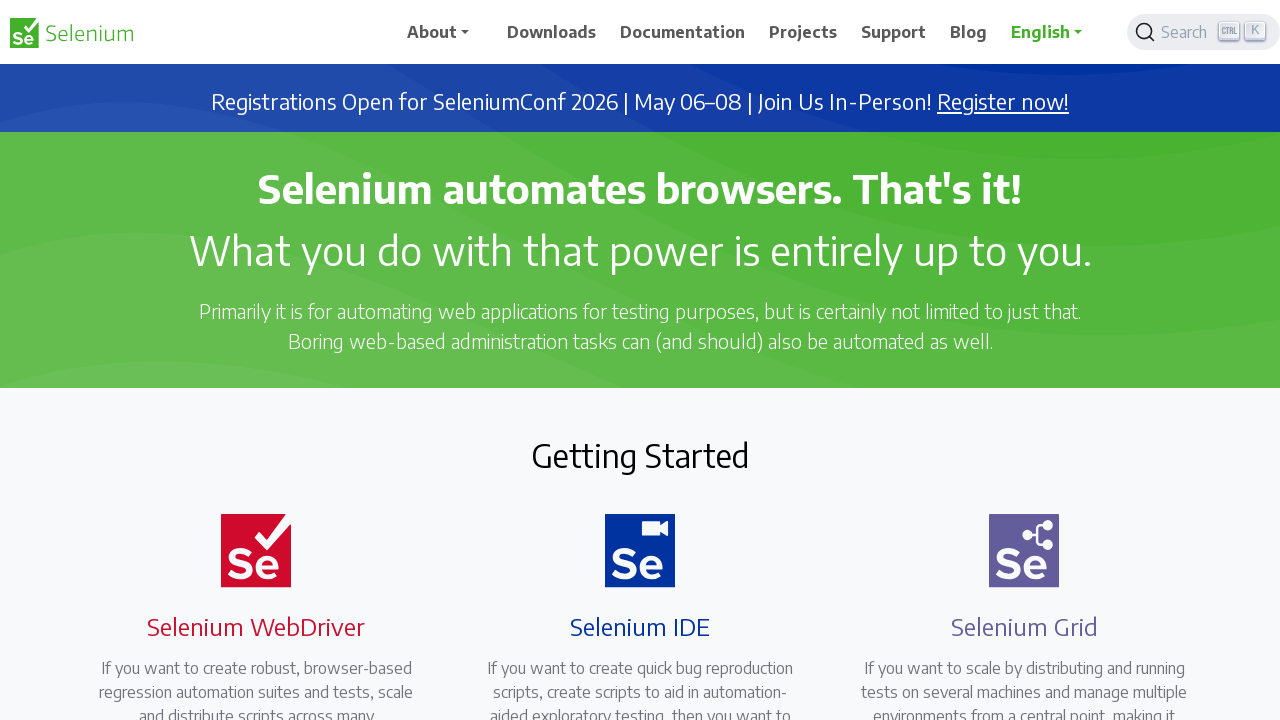

Located Blog navigation menu item
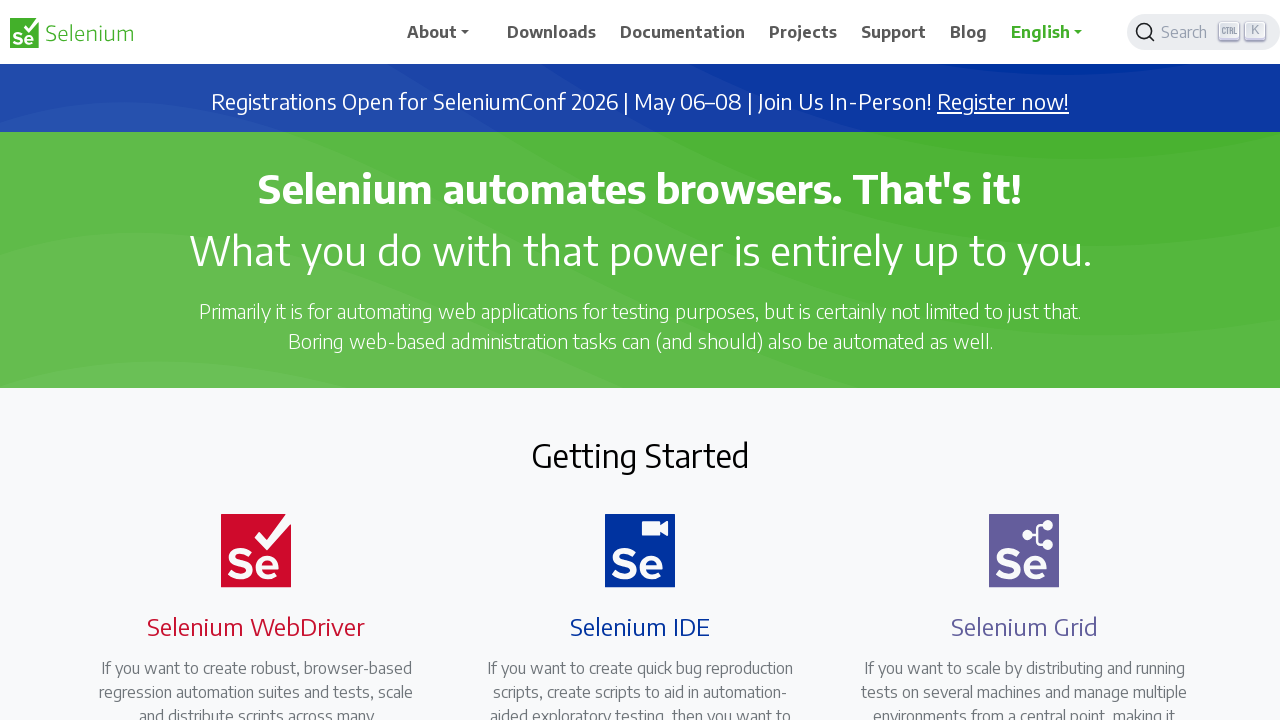

Right-clicked navigation menu item to open context menu at (552, 32) on xpath=//span[text()='Downloads']
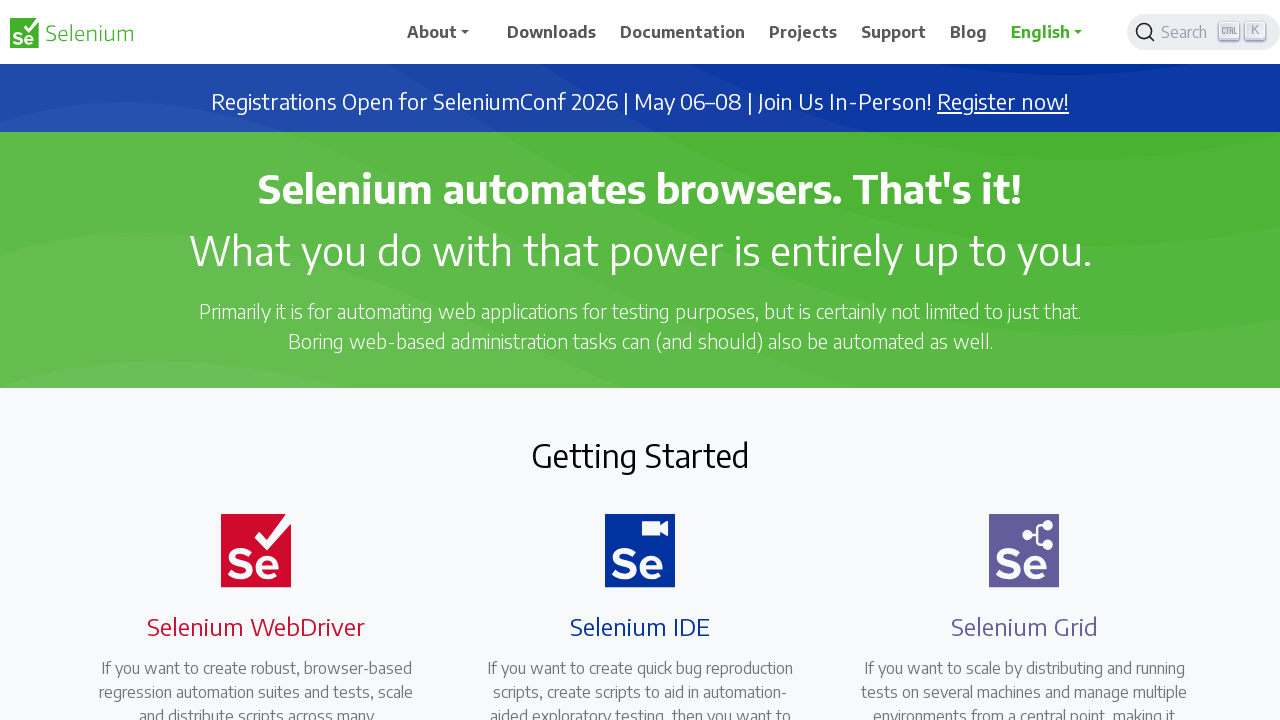

Middle-clicked navigation menu item to open in new tab at (552, 32) on xpath=//span[text()='Downloads']
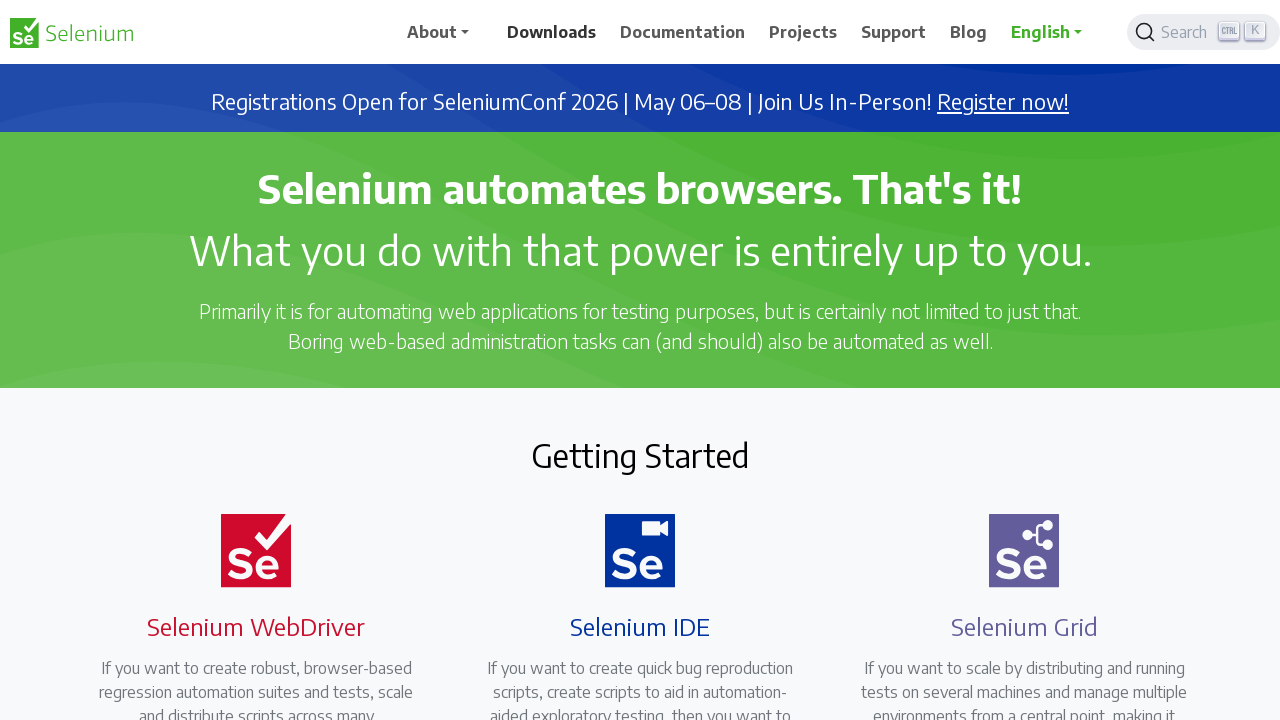

Right-clicked navigation menu item to open context menu at (683, 32) on xpath=//span[text()='Documentation']
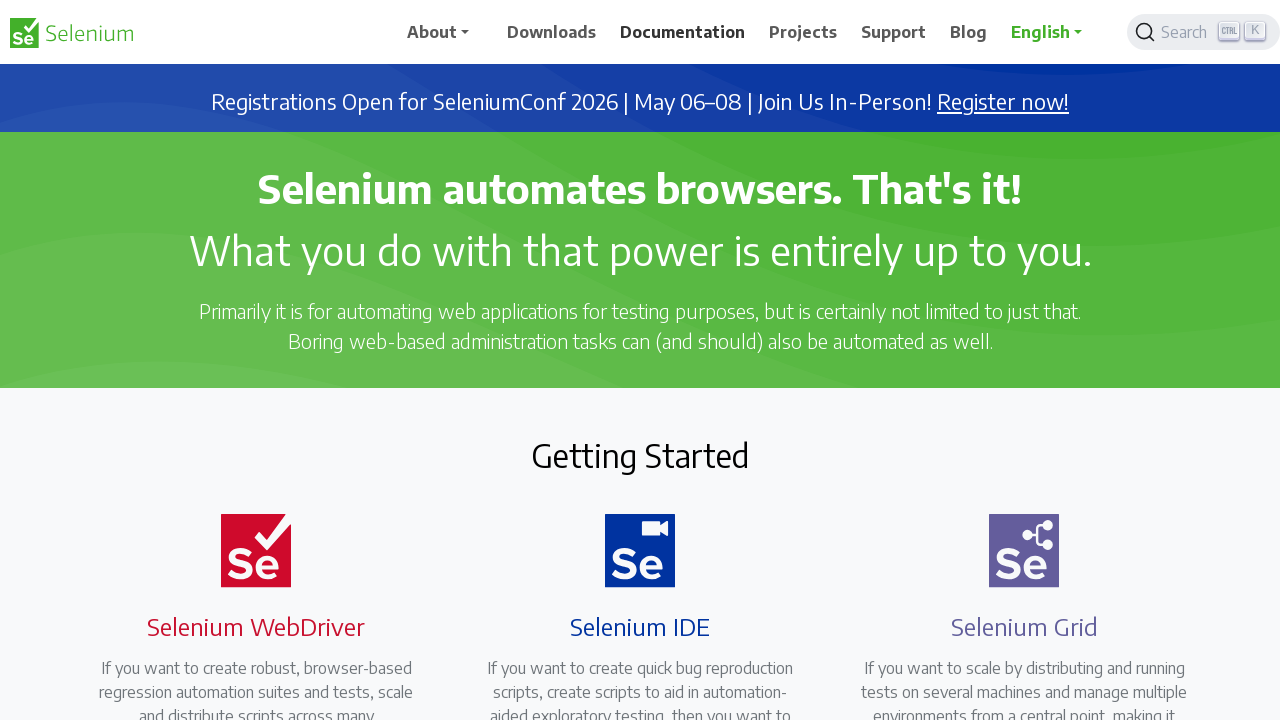

Middle-clicked navigation menu item to open in new tab at (683, 32) on xpath=//span[text()='Documentation']
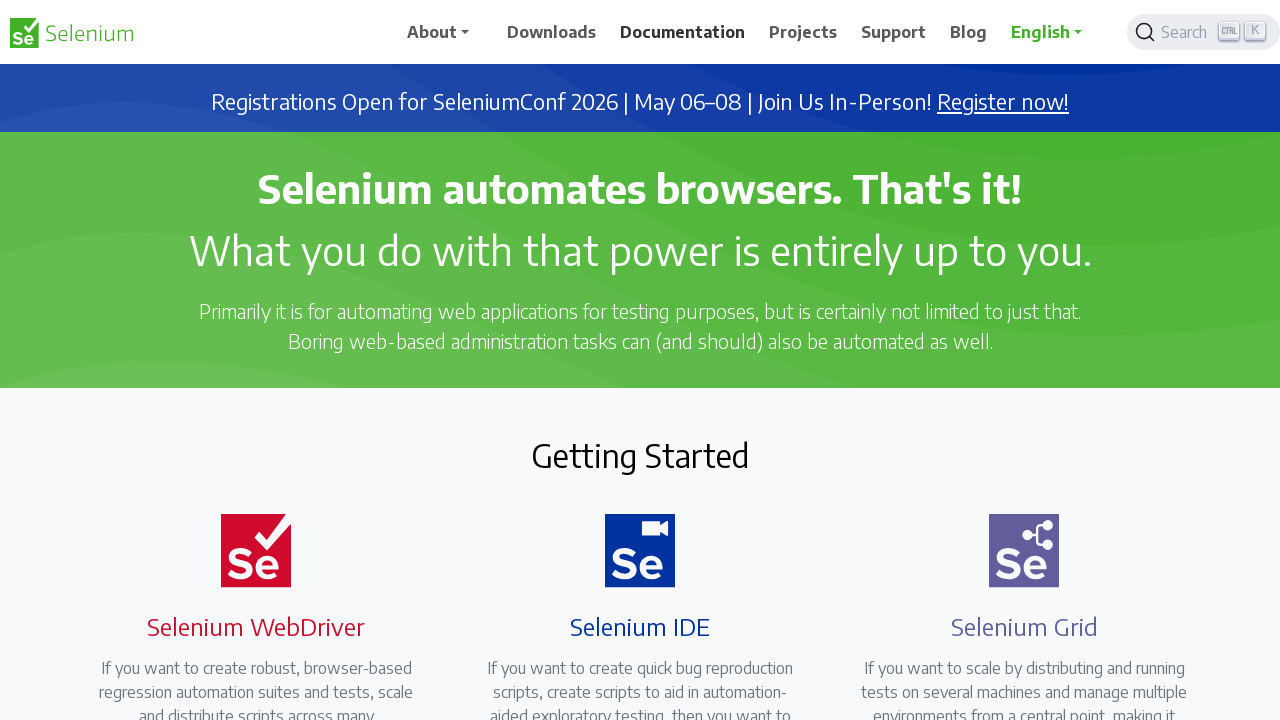

Right-clicked navigation menu item to open context menu at (803, 32) on xpath=//span[text()='Projects']
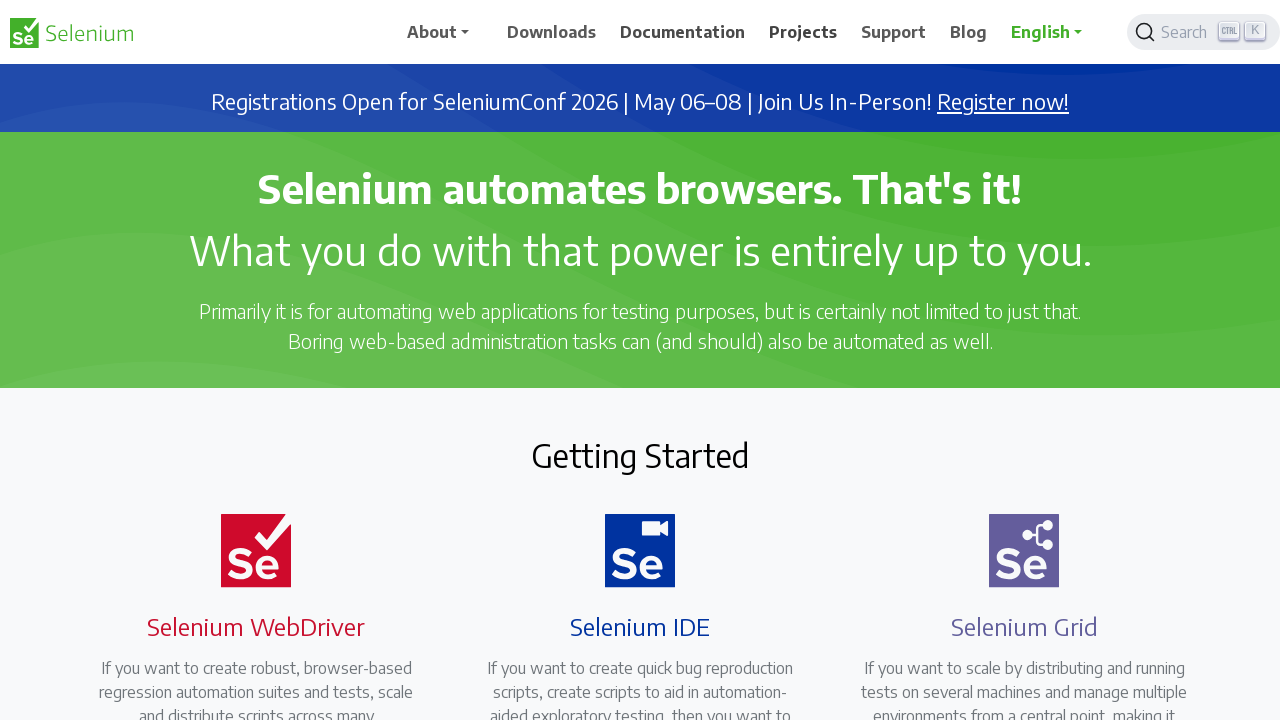

Middle-clicked navigation menu item to open in new tab at (803, 32) on xpath=//span[text()='Projects']
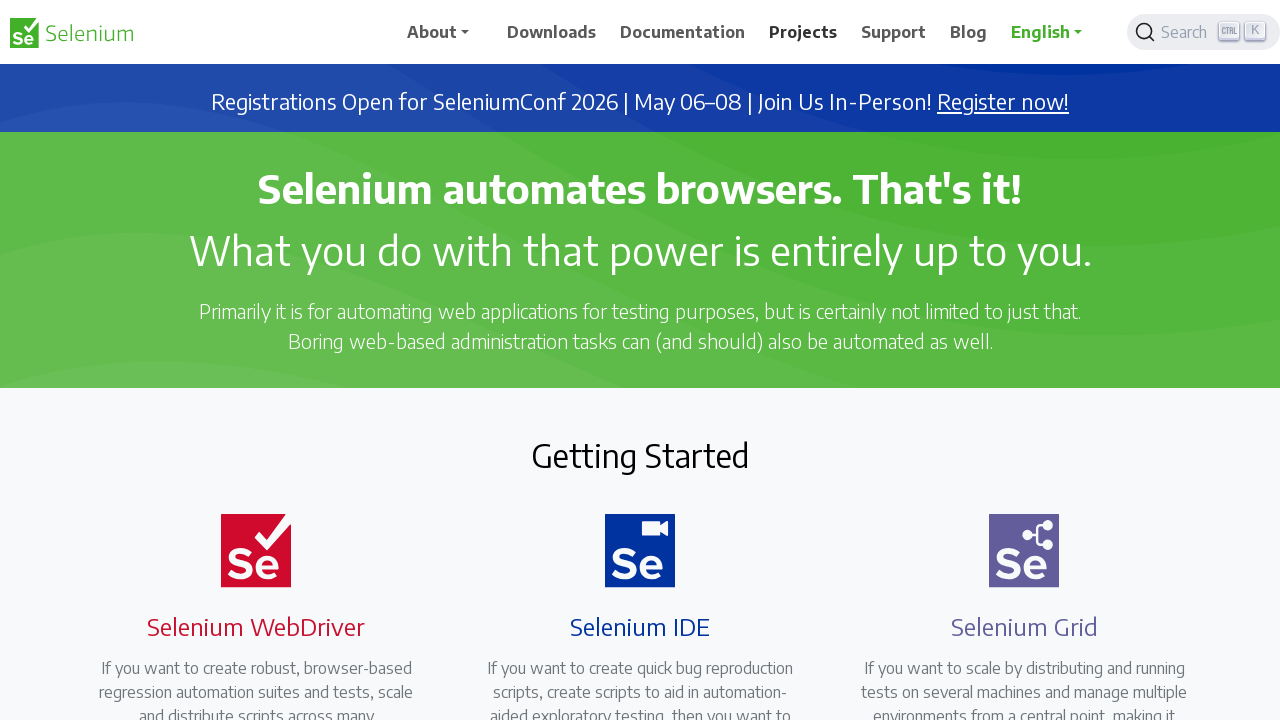

Right-clicked navigation menu item to open context menu at (894, 32) on xpath=//span[text()='Support']
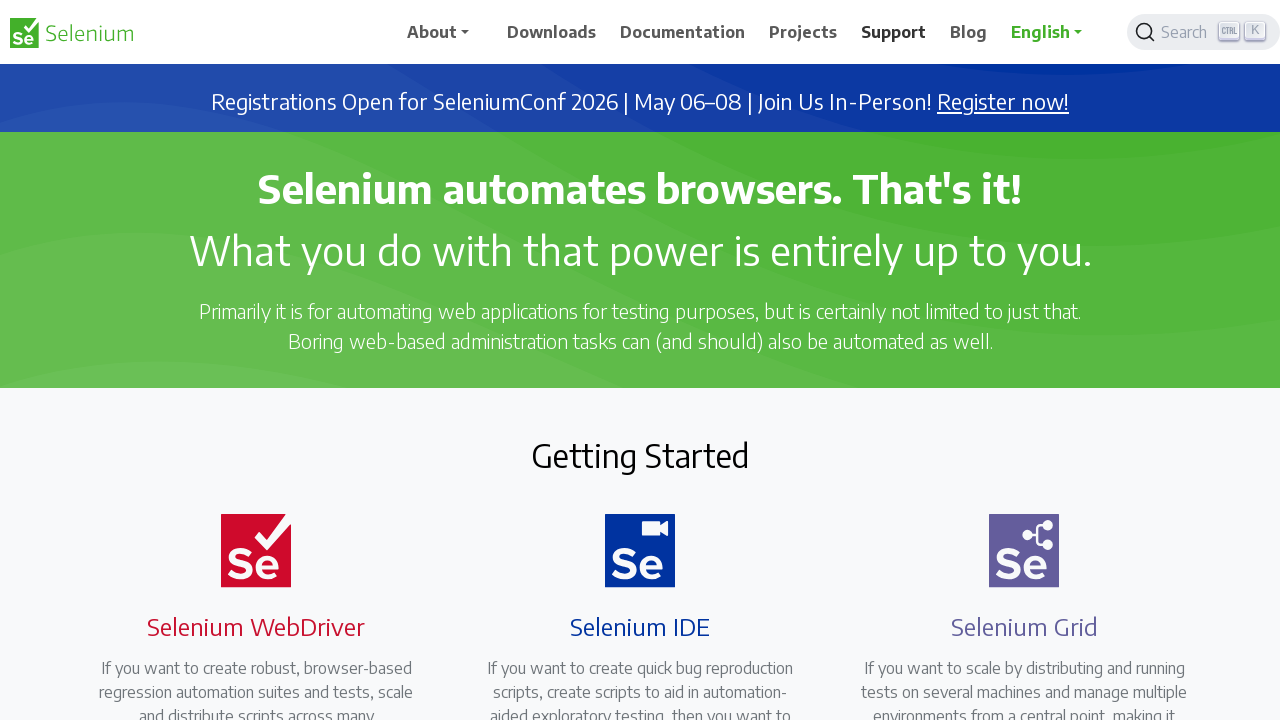

Middle-clicked navigation menu item to open in new tab at (894, 32) on xpath=//span[text()='Support']
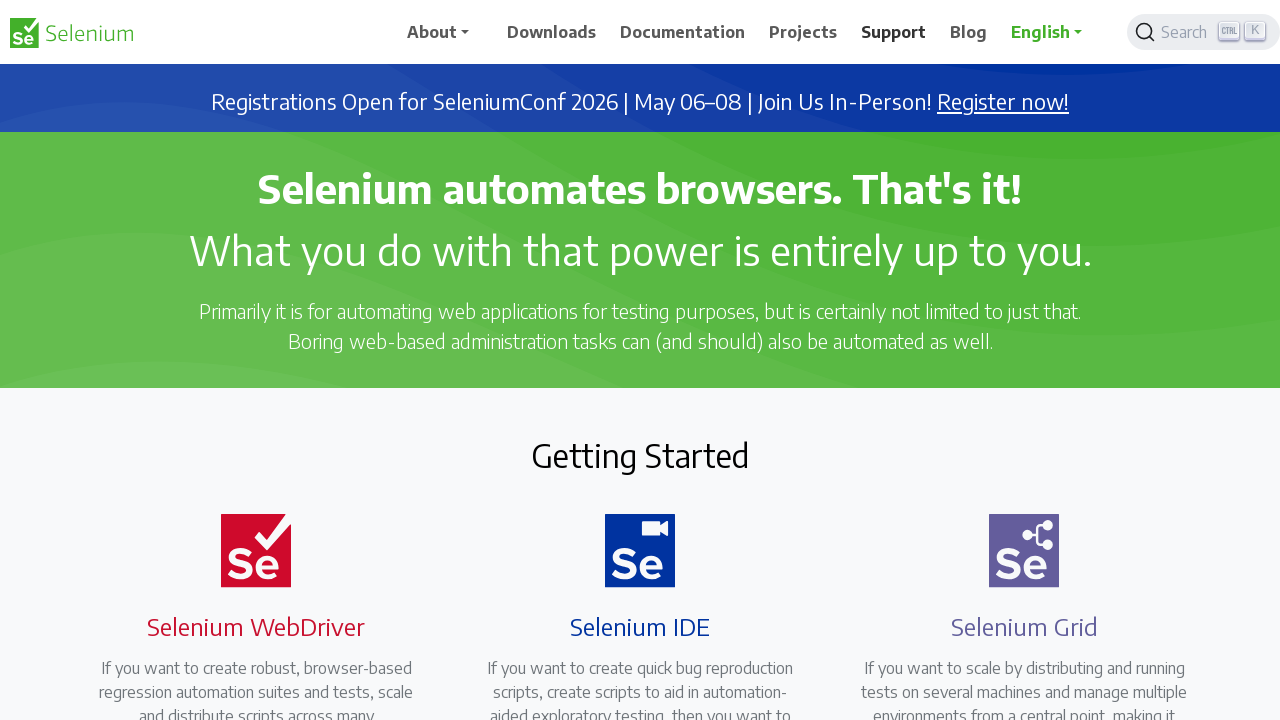

Right-clicked navigation menu item to open context menu at (969, 32) on xpath=//span[text()='Blog']
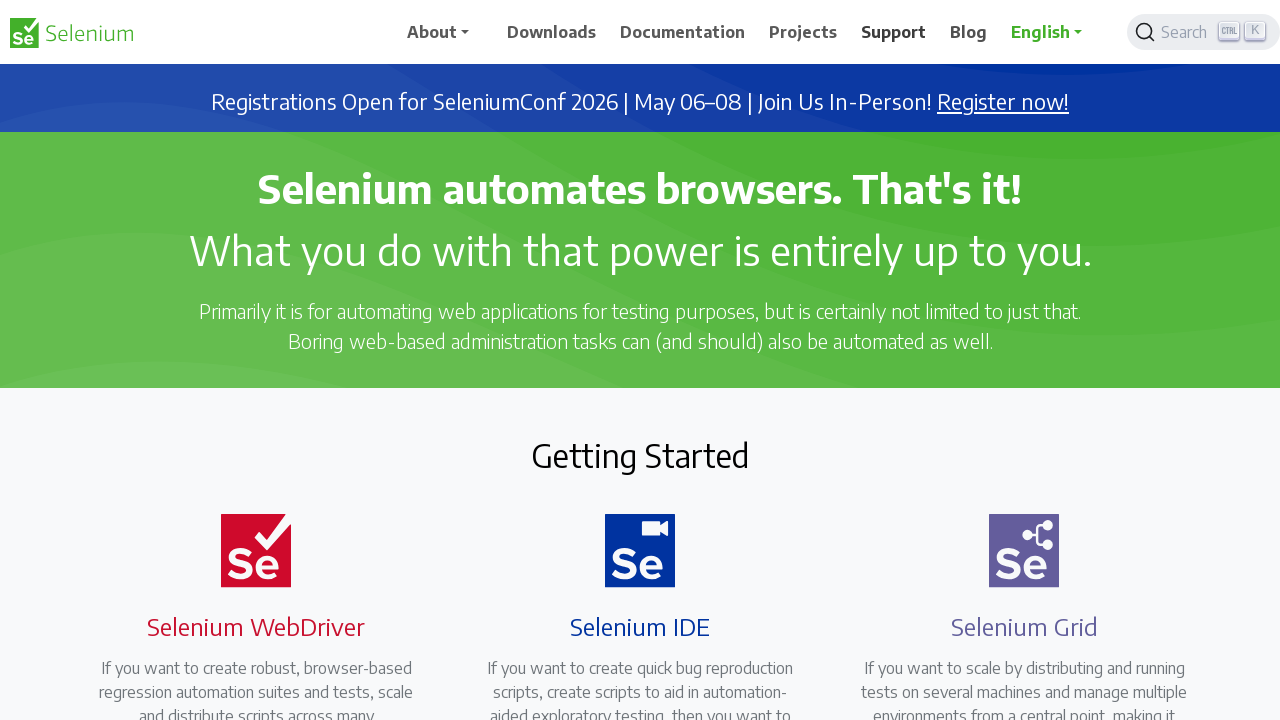

Middle-clicked navigation menu item to open in new tab at (969, 32) on xpath=//span[text()='Blog']
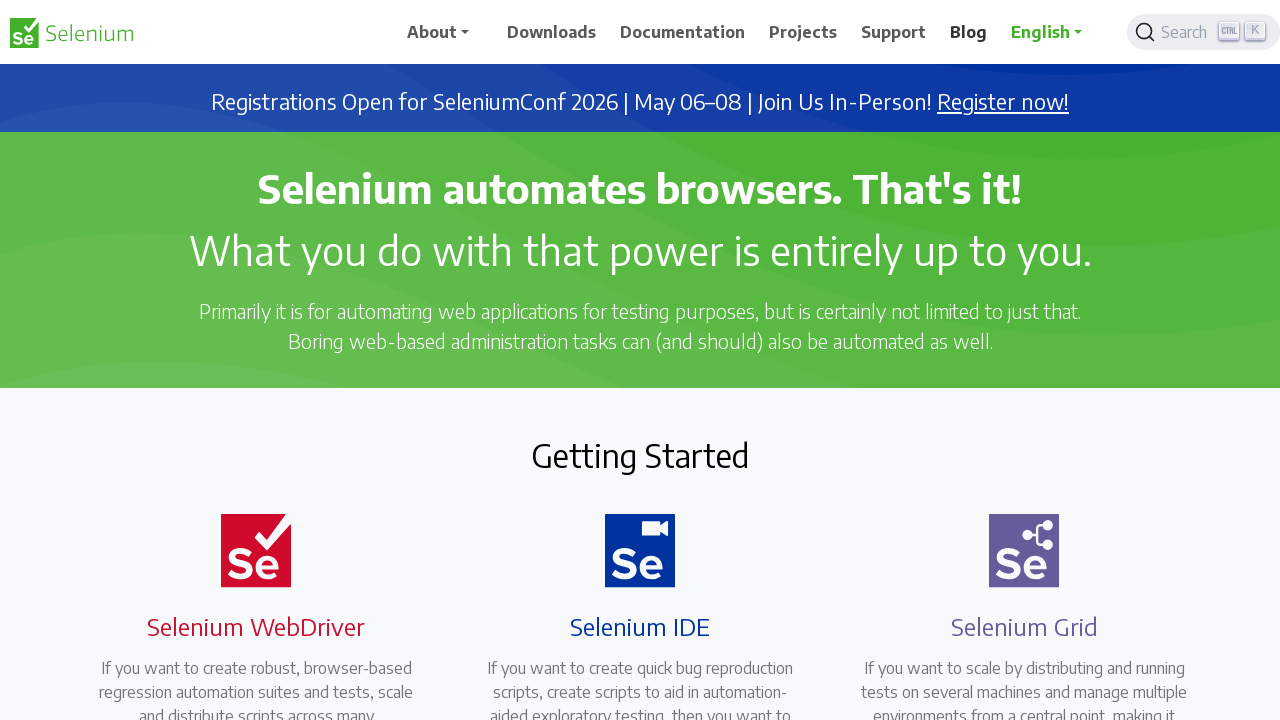

Waited 2 seconds for all tabs to open
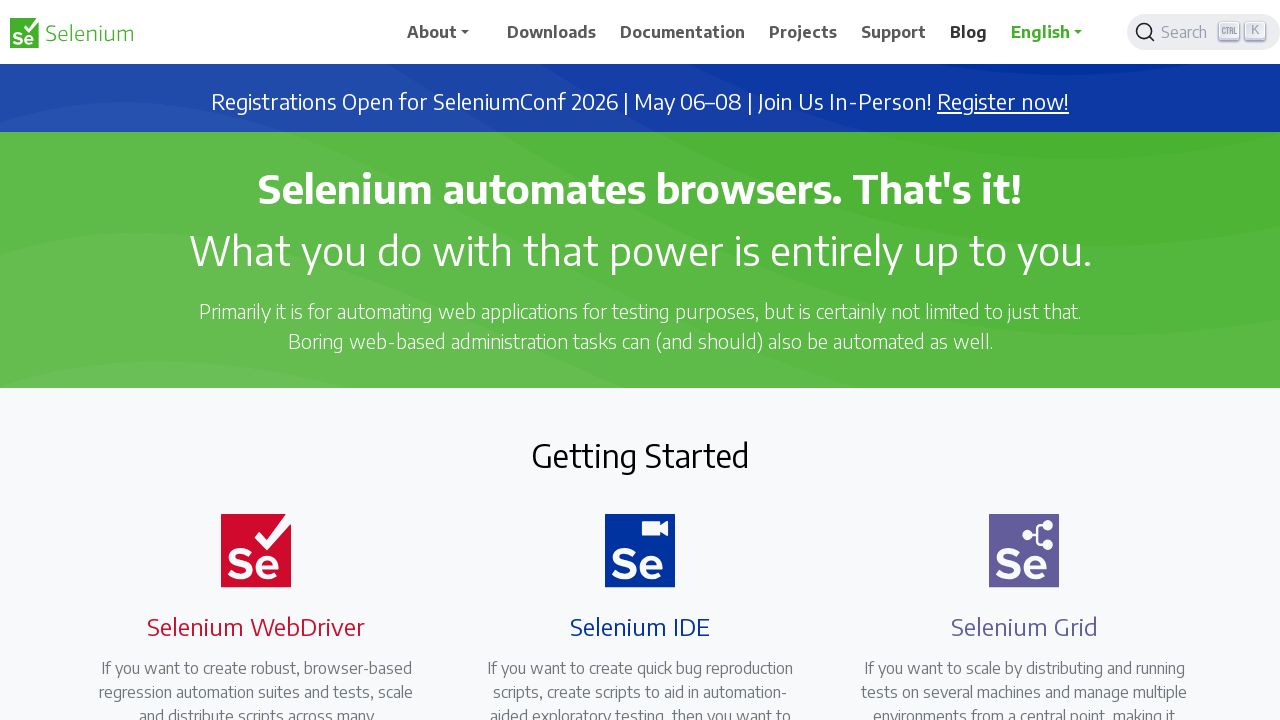

Retrieved all open pages/tabs (total: 6)
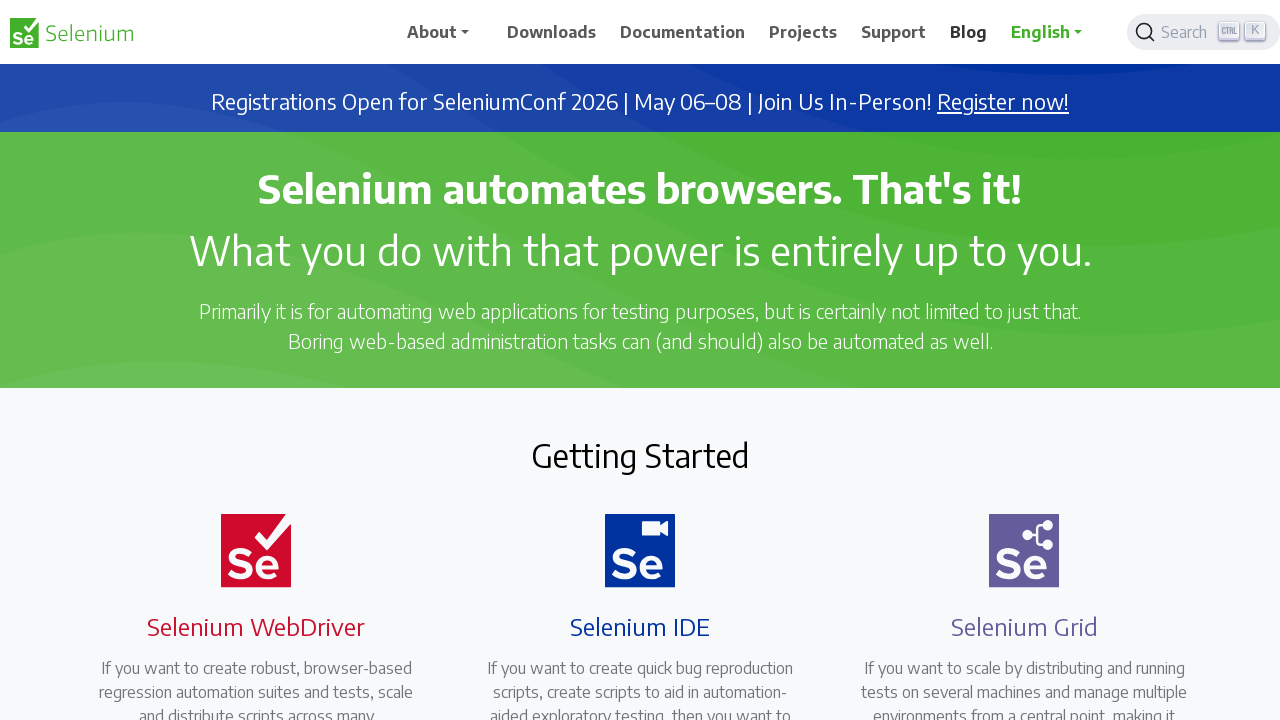

Selected the 5th tab as target page
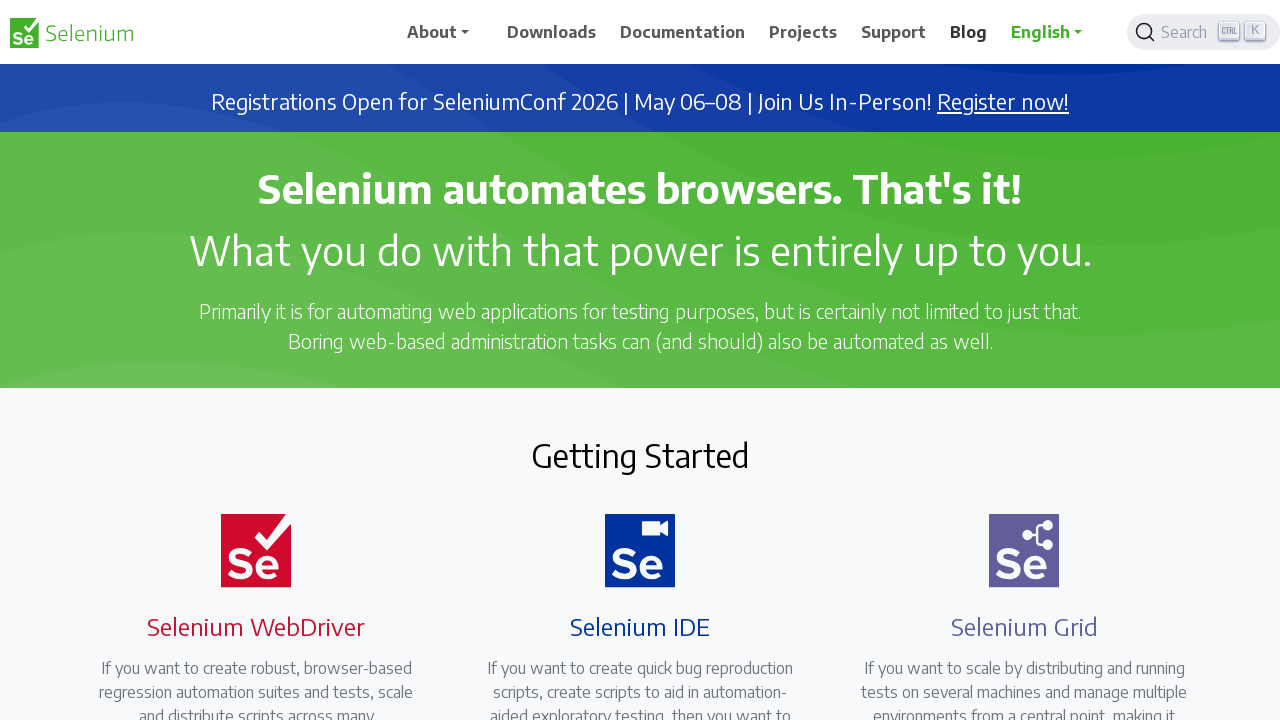

Brought the 5th tab to front
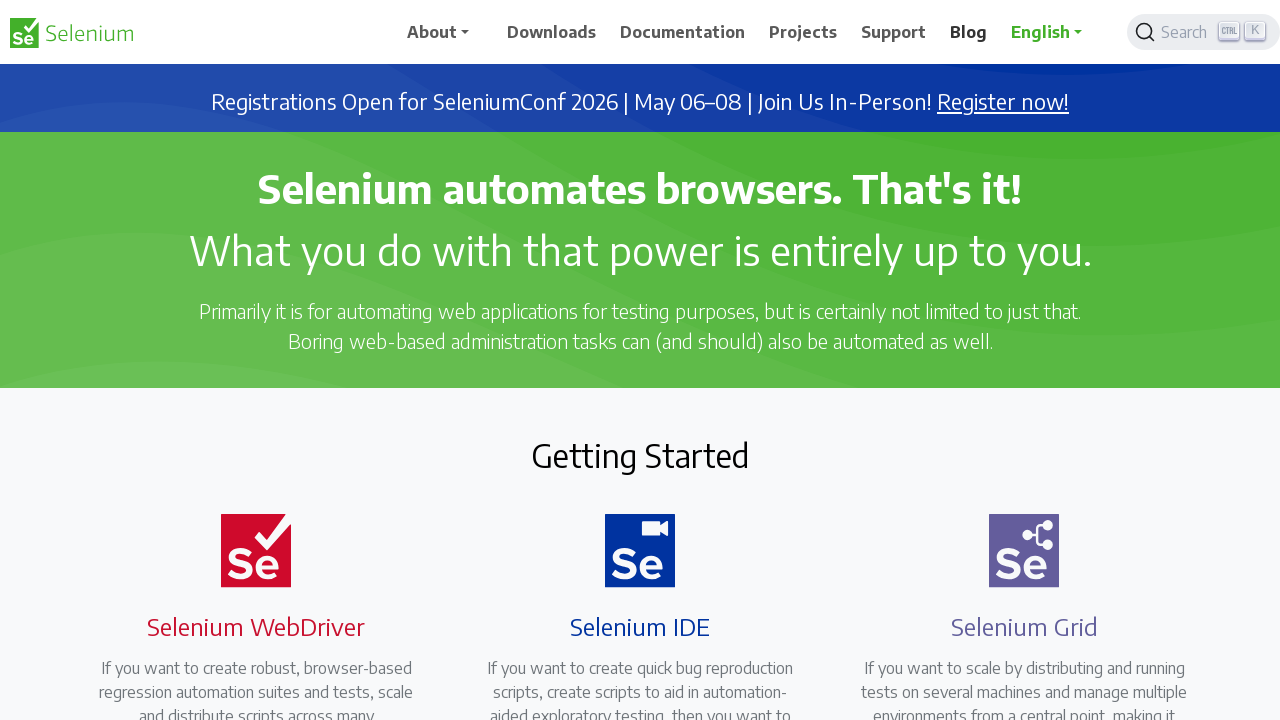

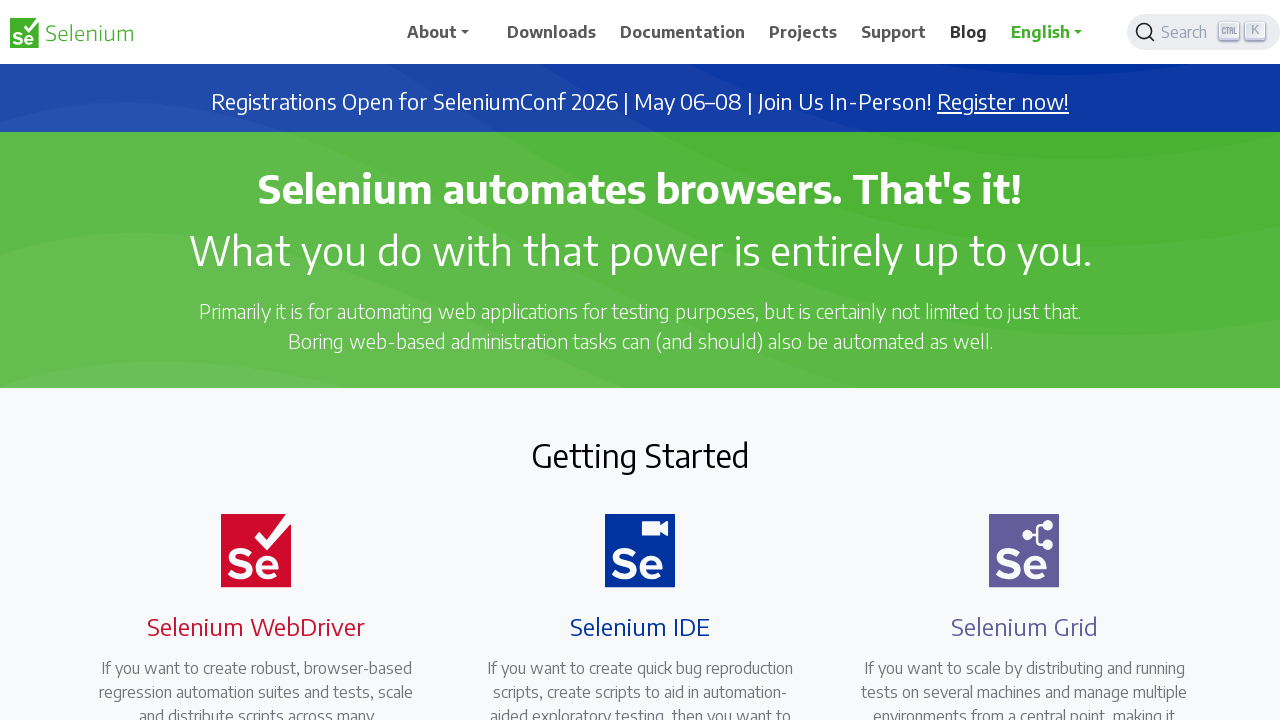